Tests iframe functionality by navigating to the iframe page and verifying content inside the embedded iframe

Starting URL: http://the-internet.herokuapp.com/frames

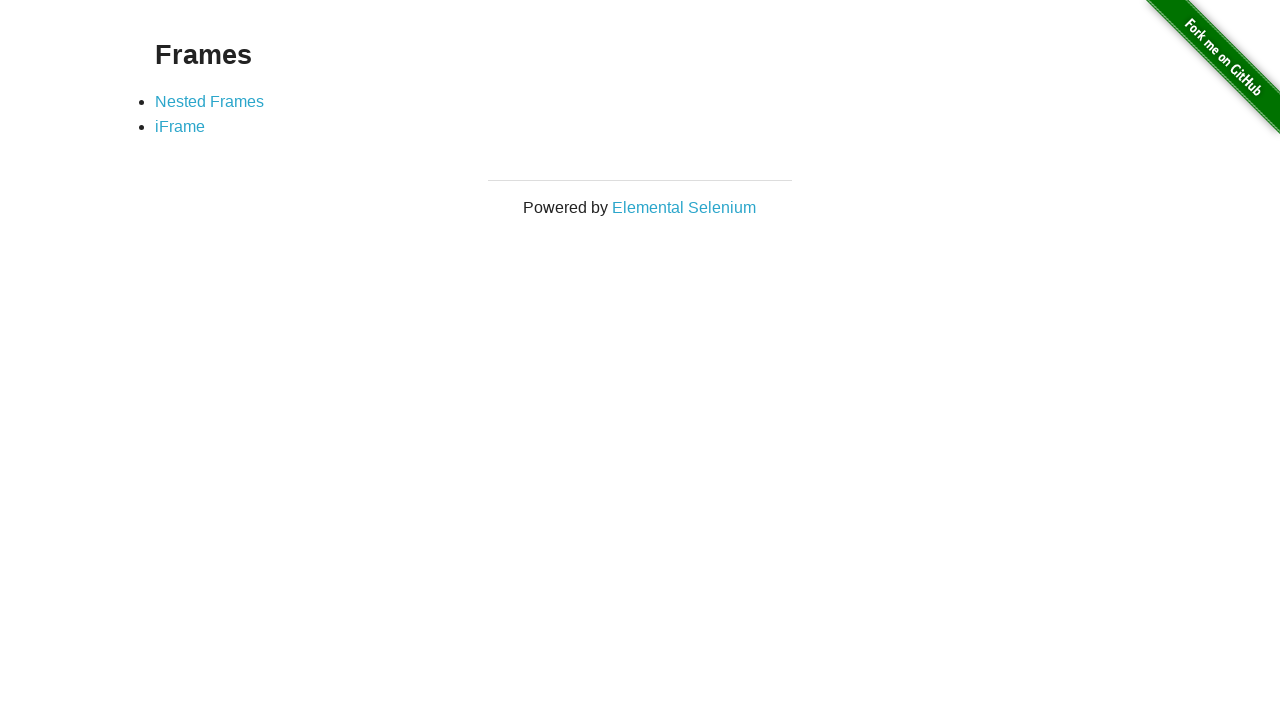

Clicked on the iFrame link at (180, 127) on a[href='/iframe']
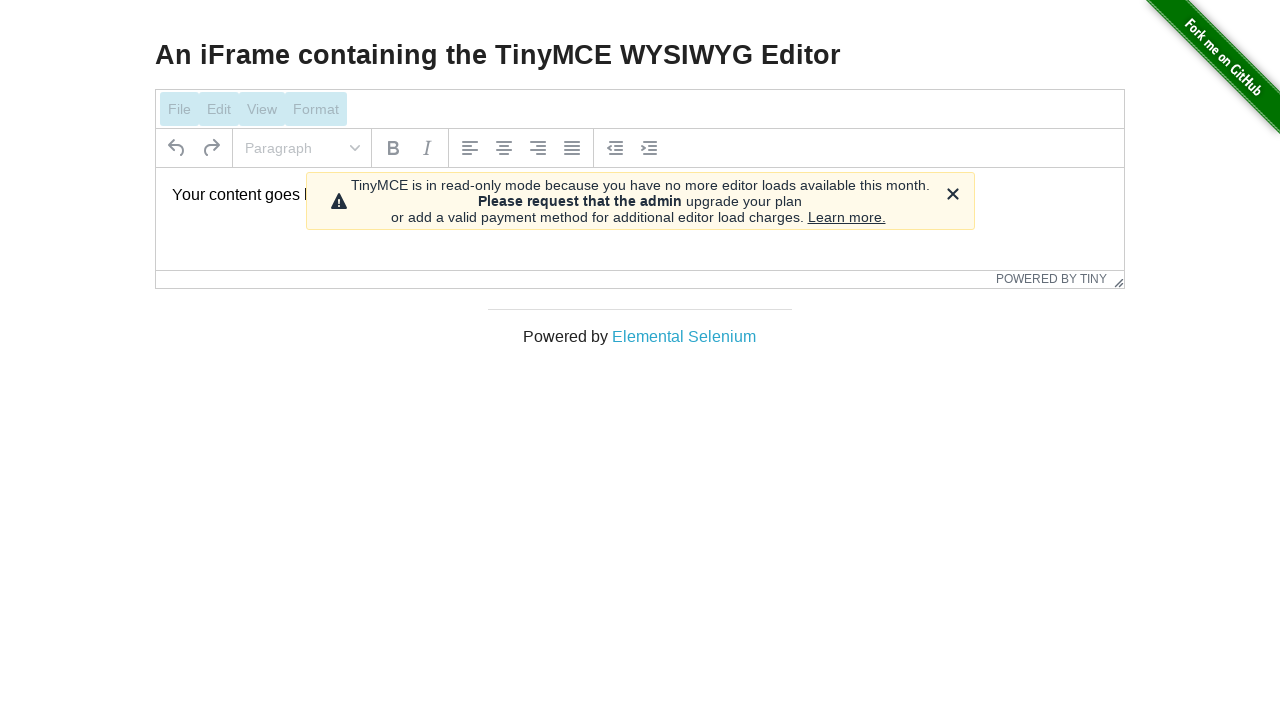

Iframe with id 'mce_0_ifr' loaded
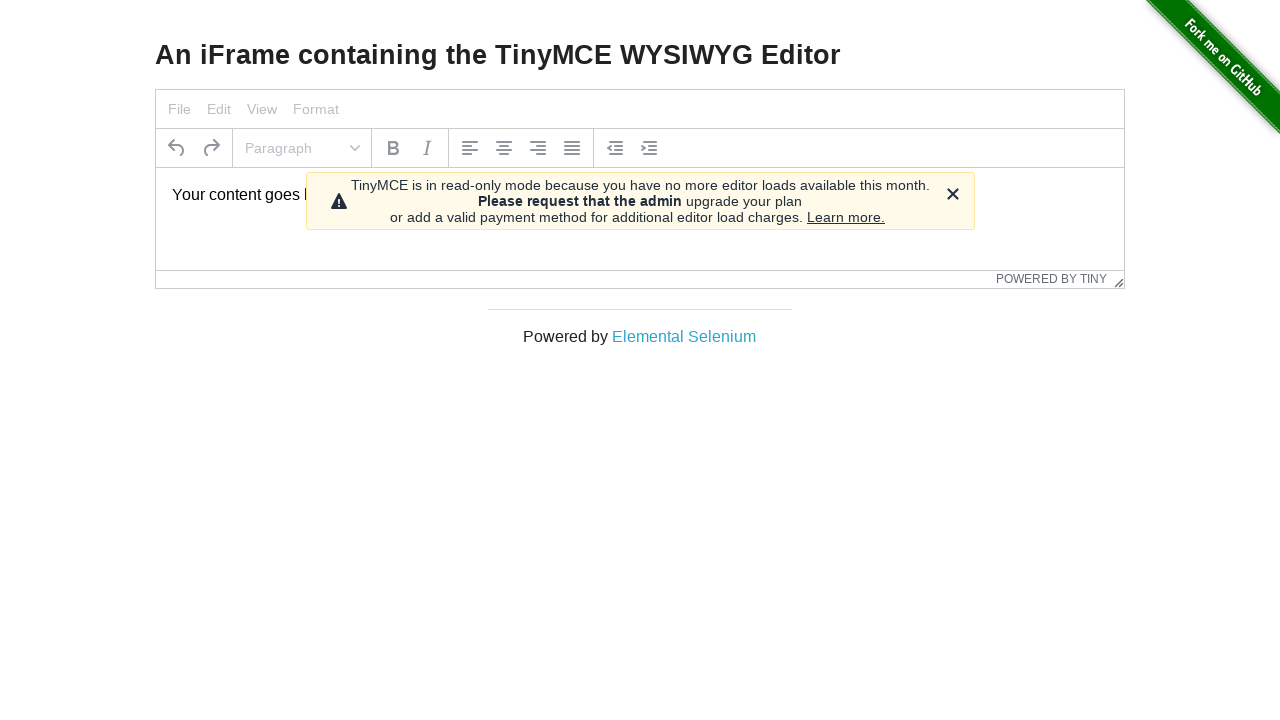

Located and switched to iframe
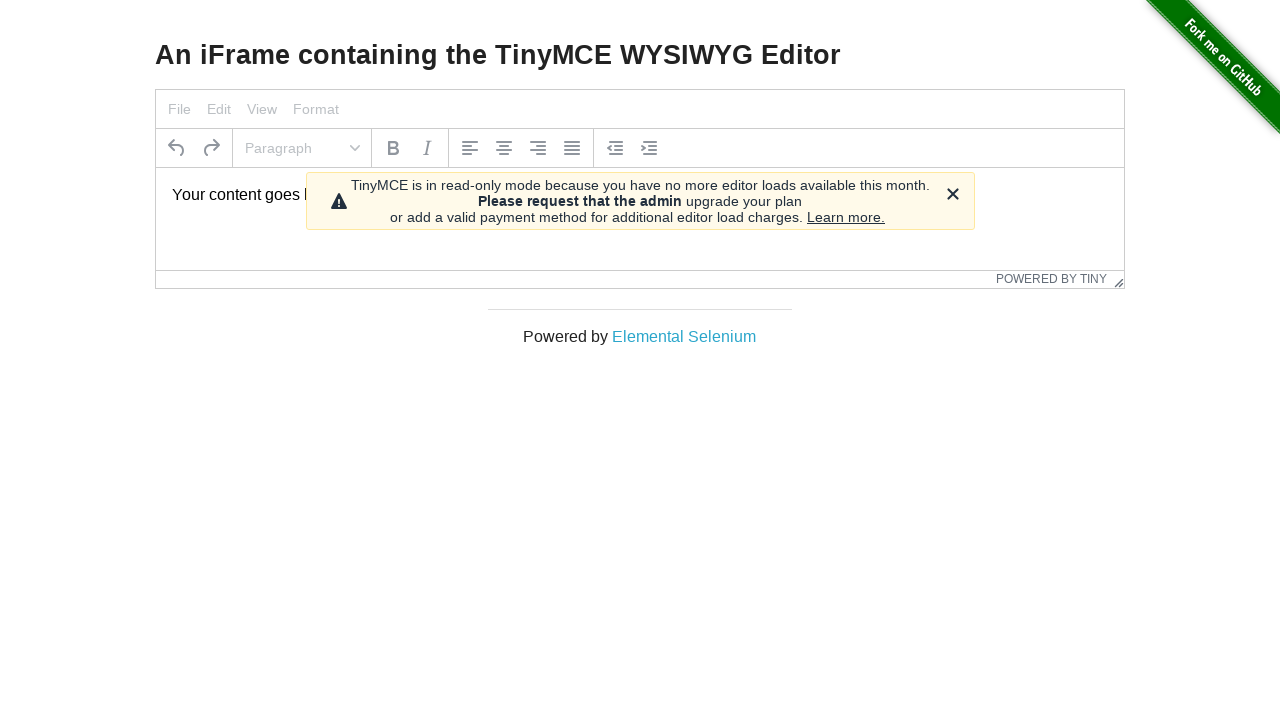

Verified content 'Your content goes here.' is visible inside iframe
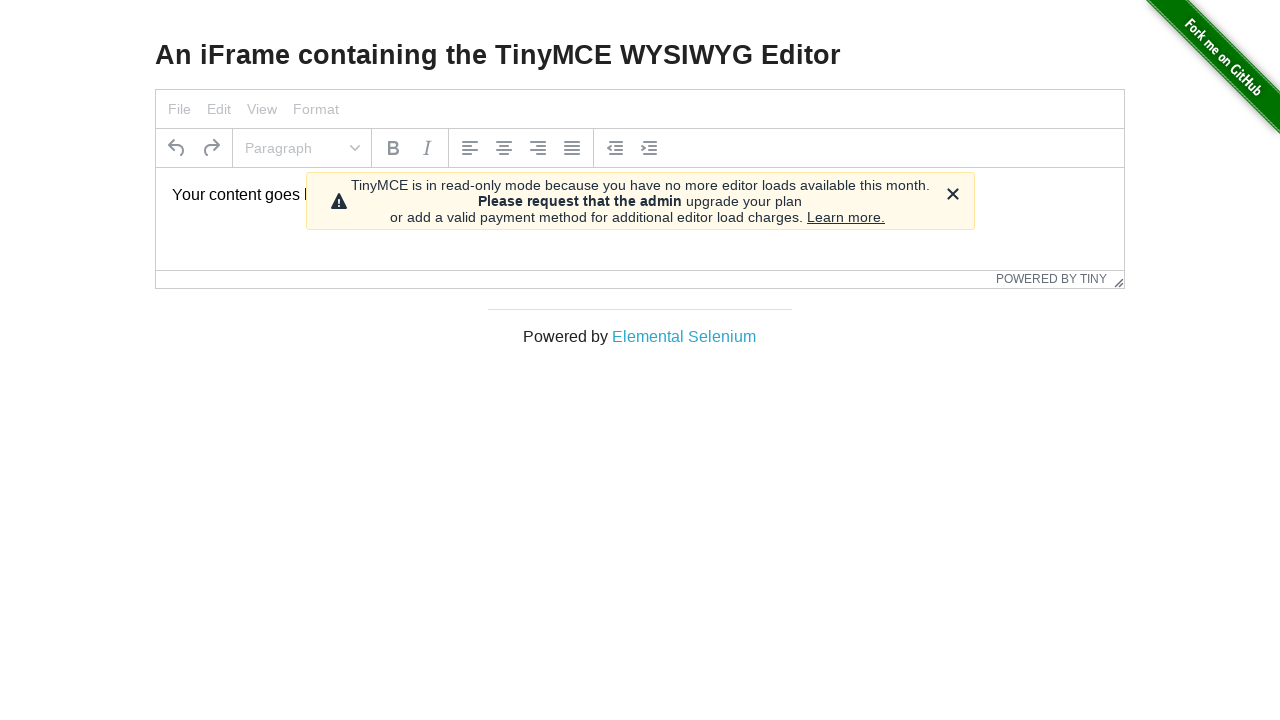

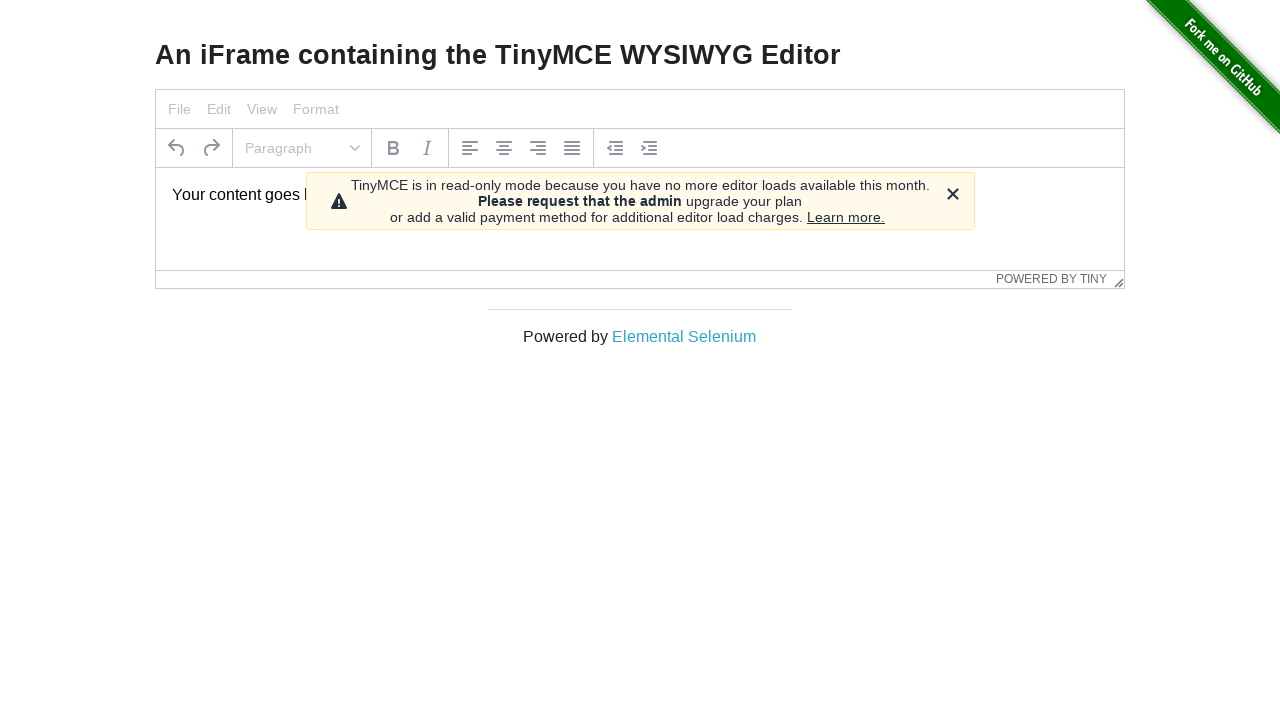